Navigates to python.org and clicks on the Downloads button using text content matching

Starting URL: https://python.org

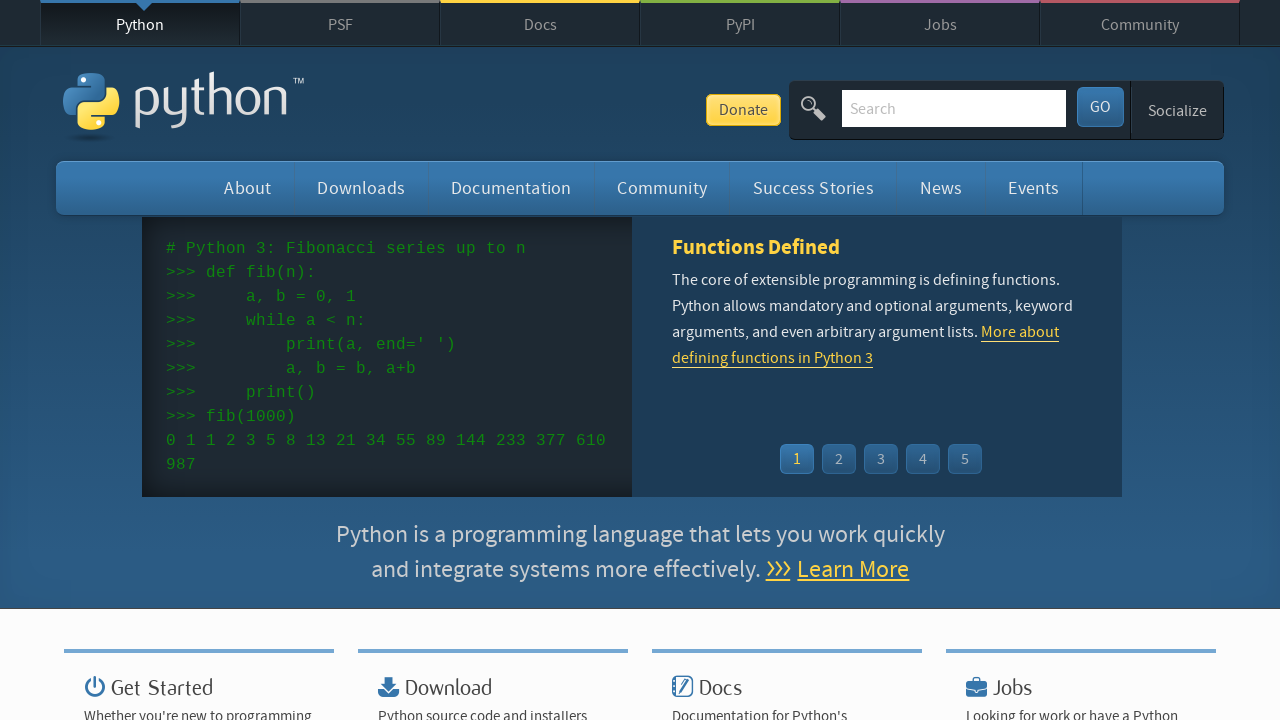

Navigated to https://python.org
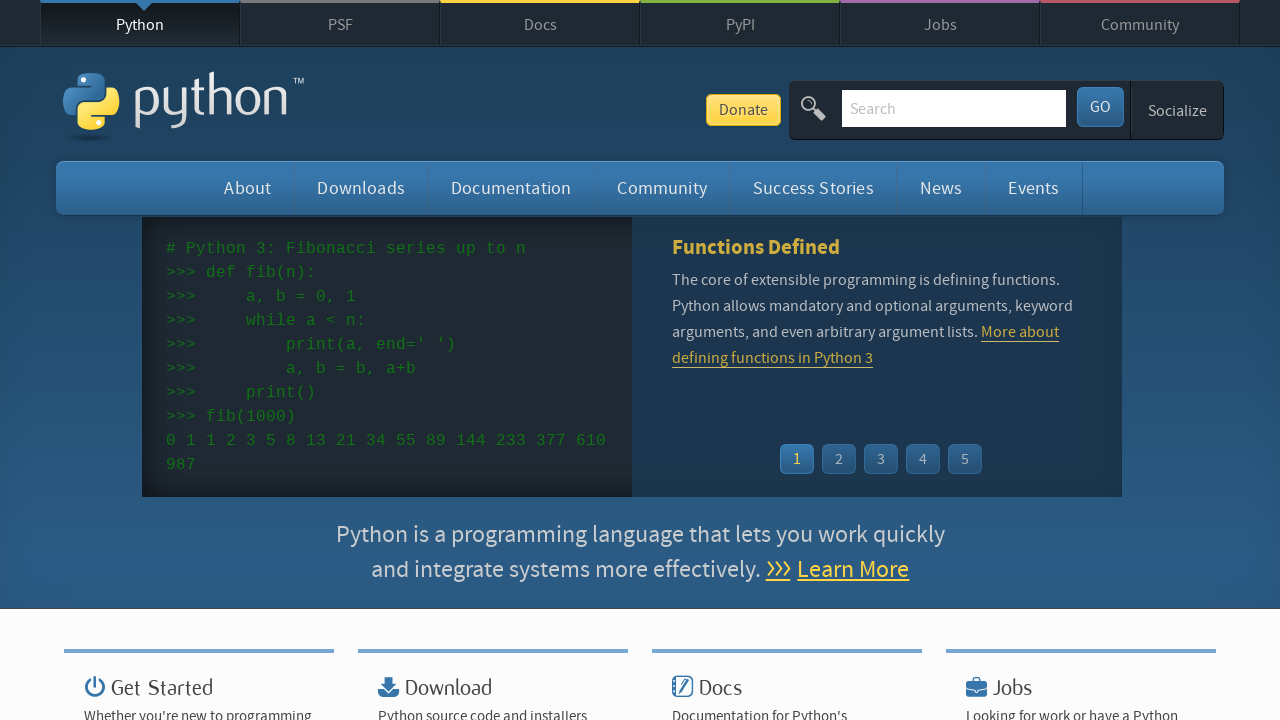

Clicked on the Downloads button using text content matching at (361, 188) on text=Downloads
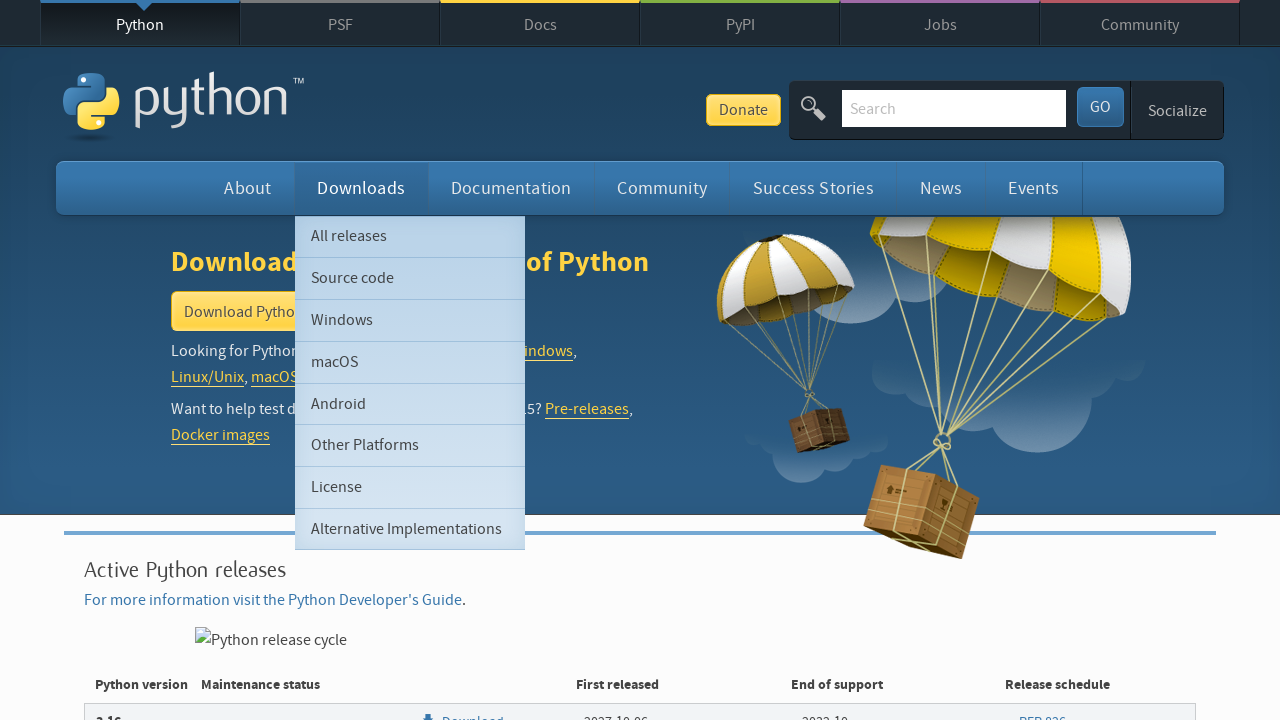

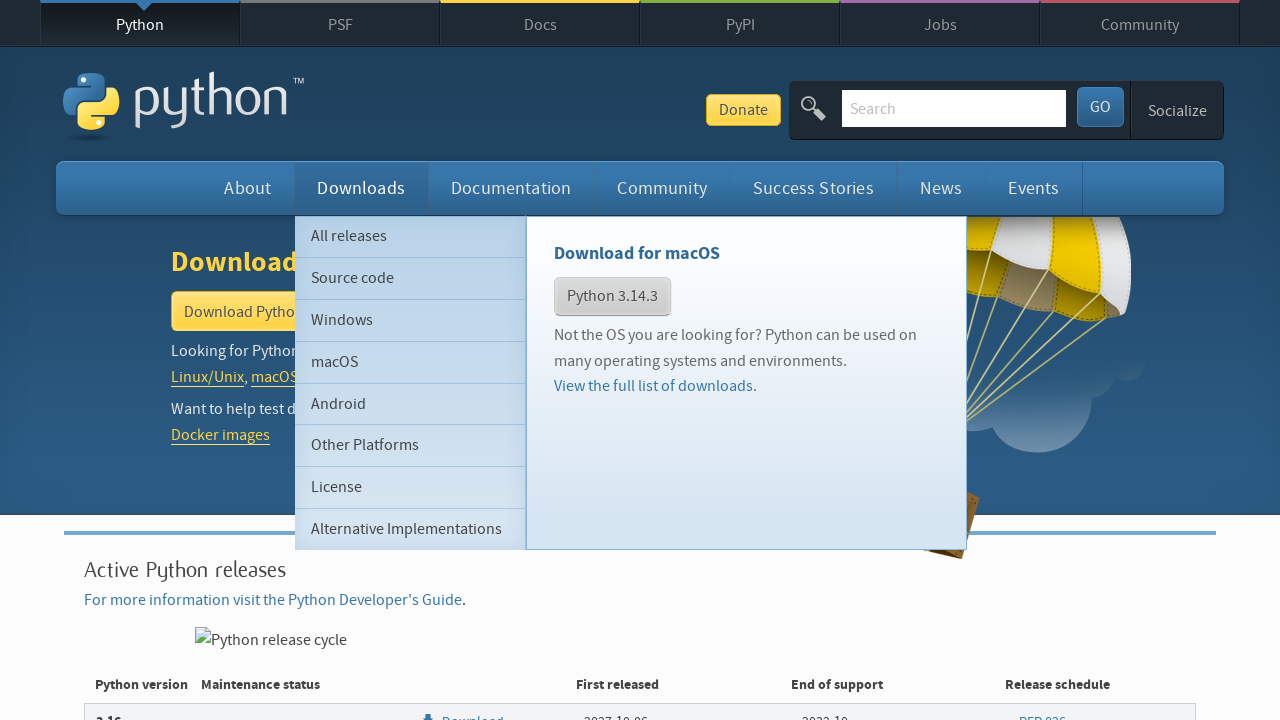